Tests adding a product to cart by clicking on a product, clicking add to cart button, accepting the alert, navigating to cart, and verifying the item appears.

Starting URL: https://www.demoblaze.com/

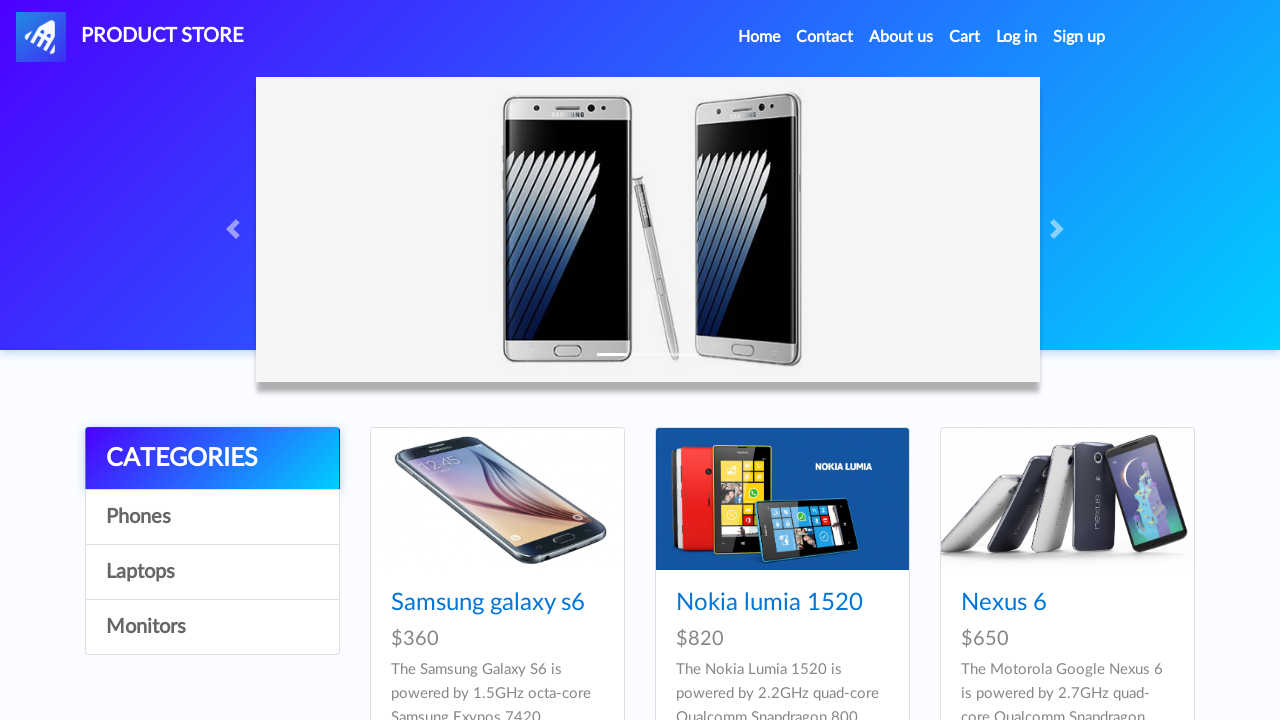

Clicked on first product (Samsung Galaxy) at (488, 603) on .hrefch
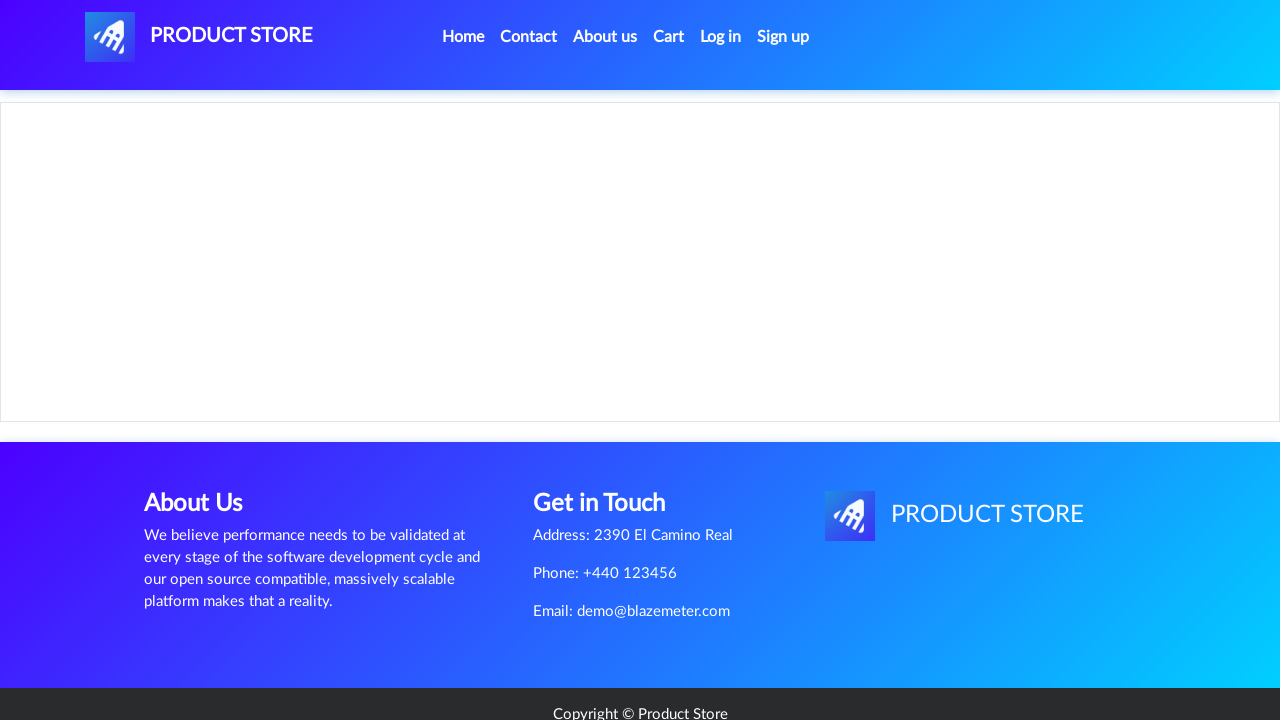

Product page loaded with add to cart button visible
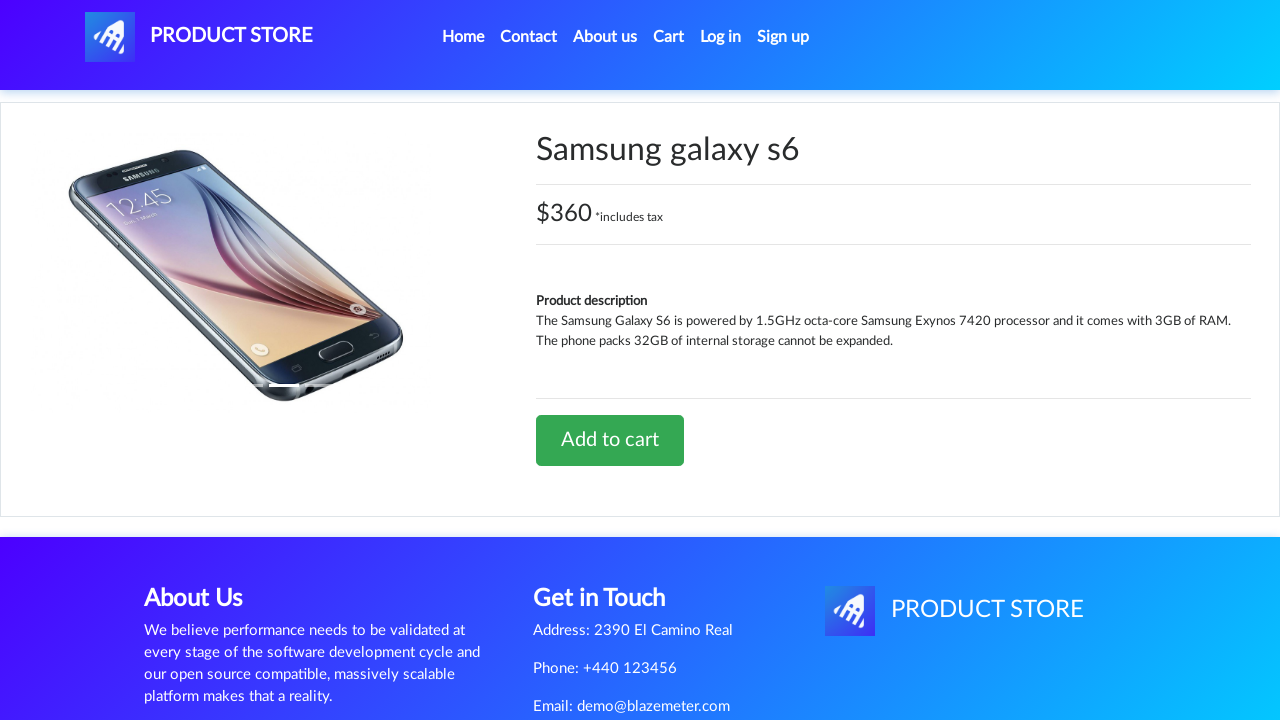

Clicked add to cart button at (610, 440) on .btn-success
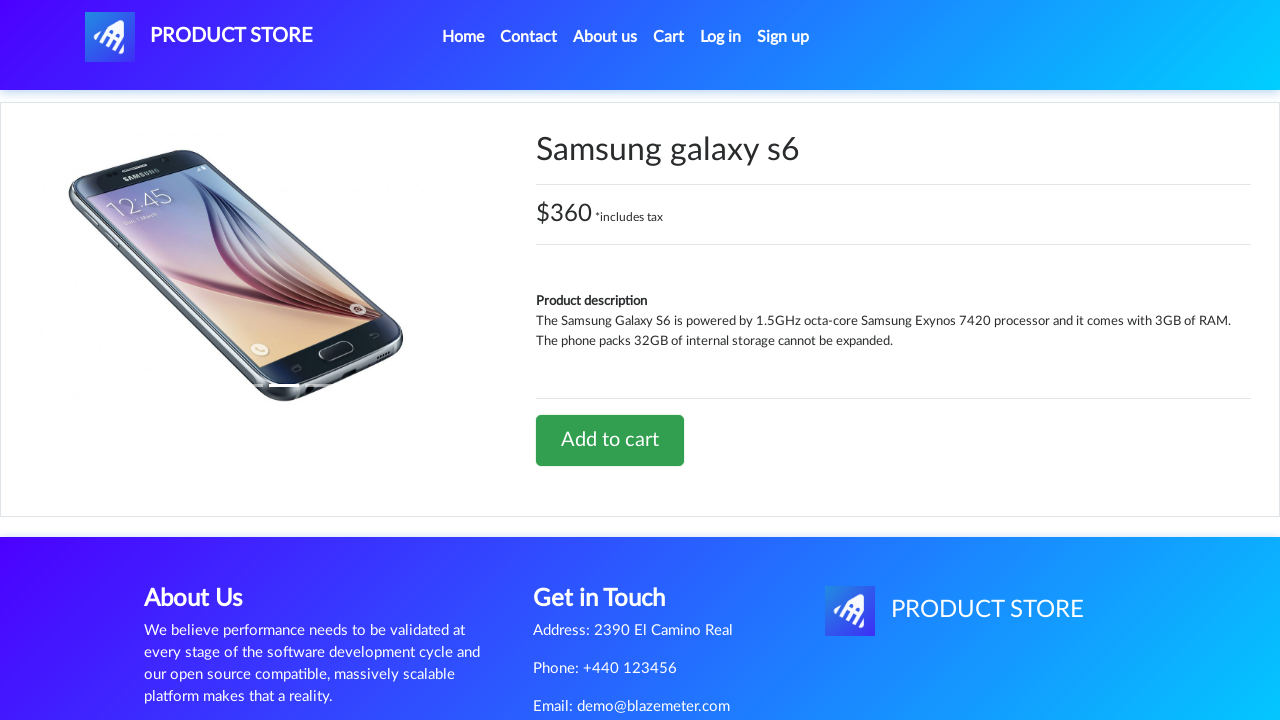

Set up dialog handler to accept alerts
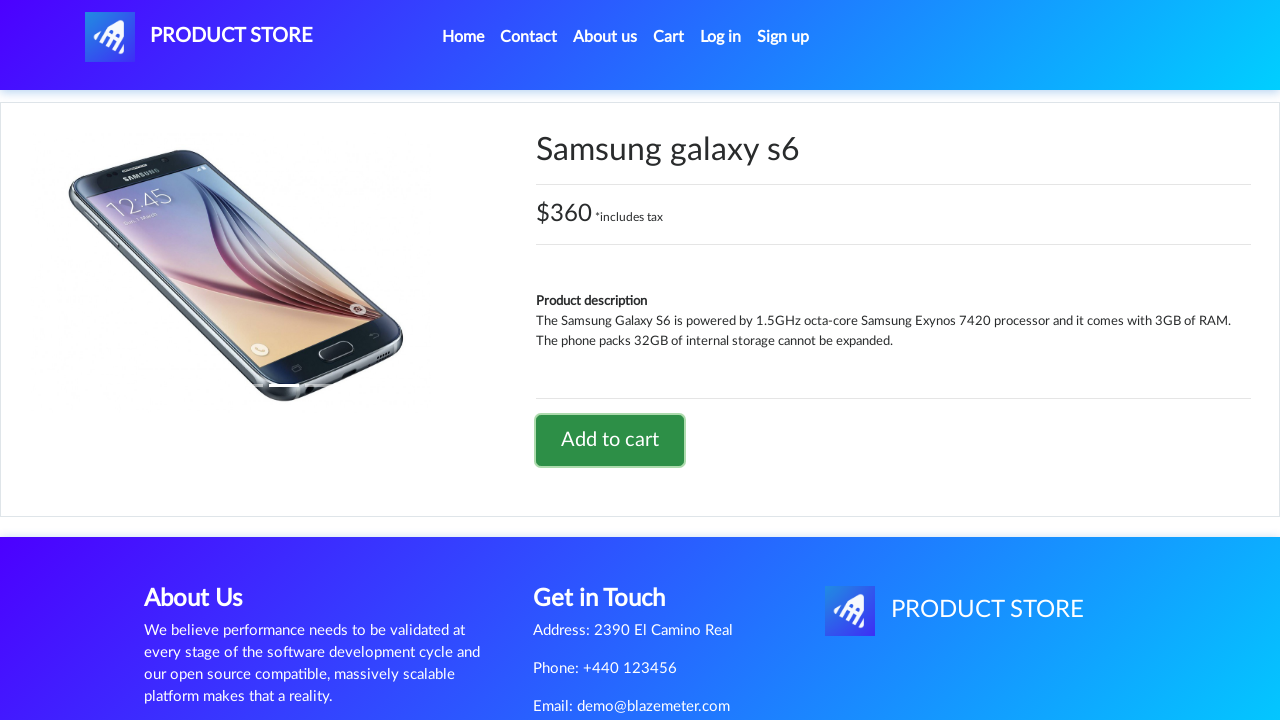

Waited for alert dialog to appear and be accepted
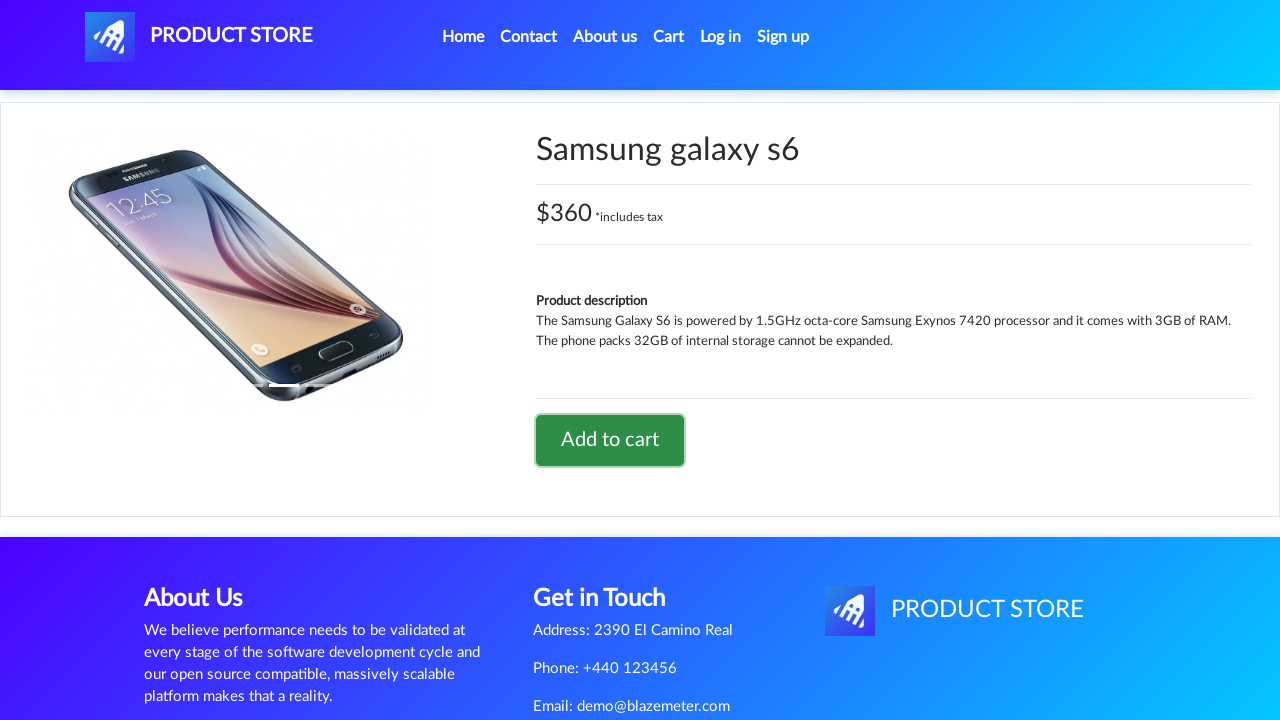

Clicked cart button to navigate to cart page at (669, 37) on #cartur
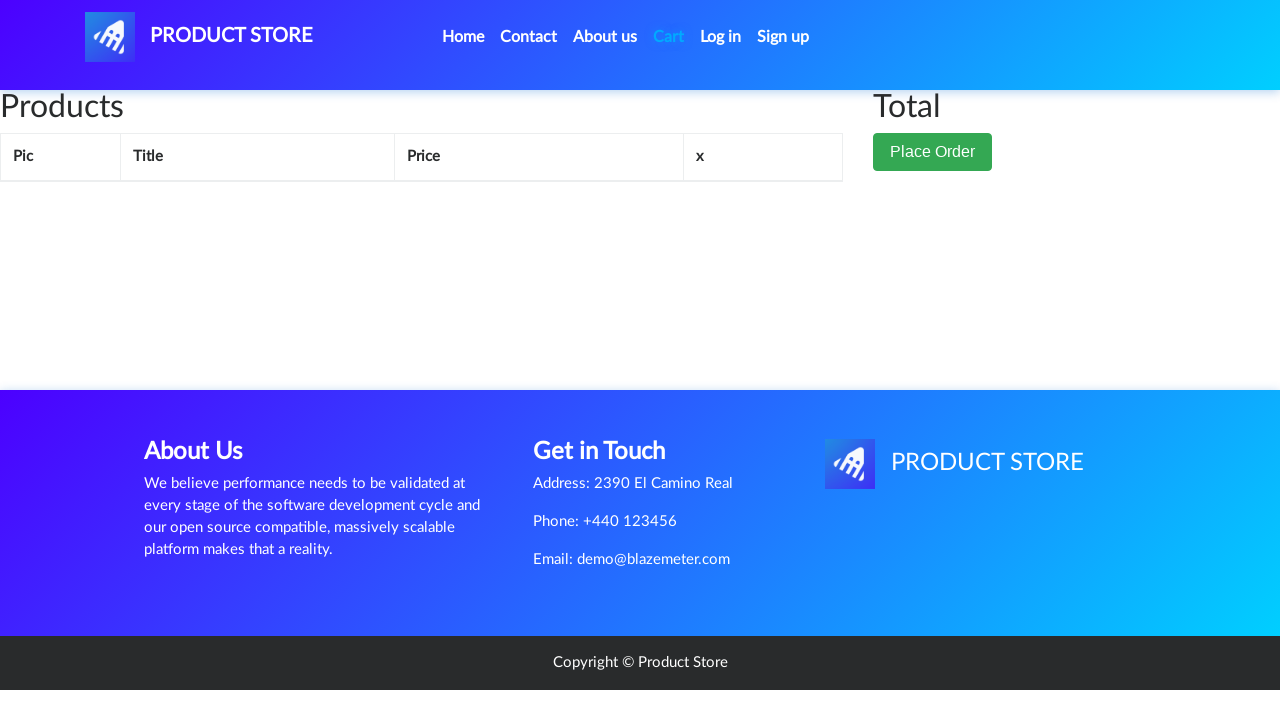

Cart page loaded with product item visible
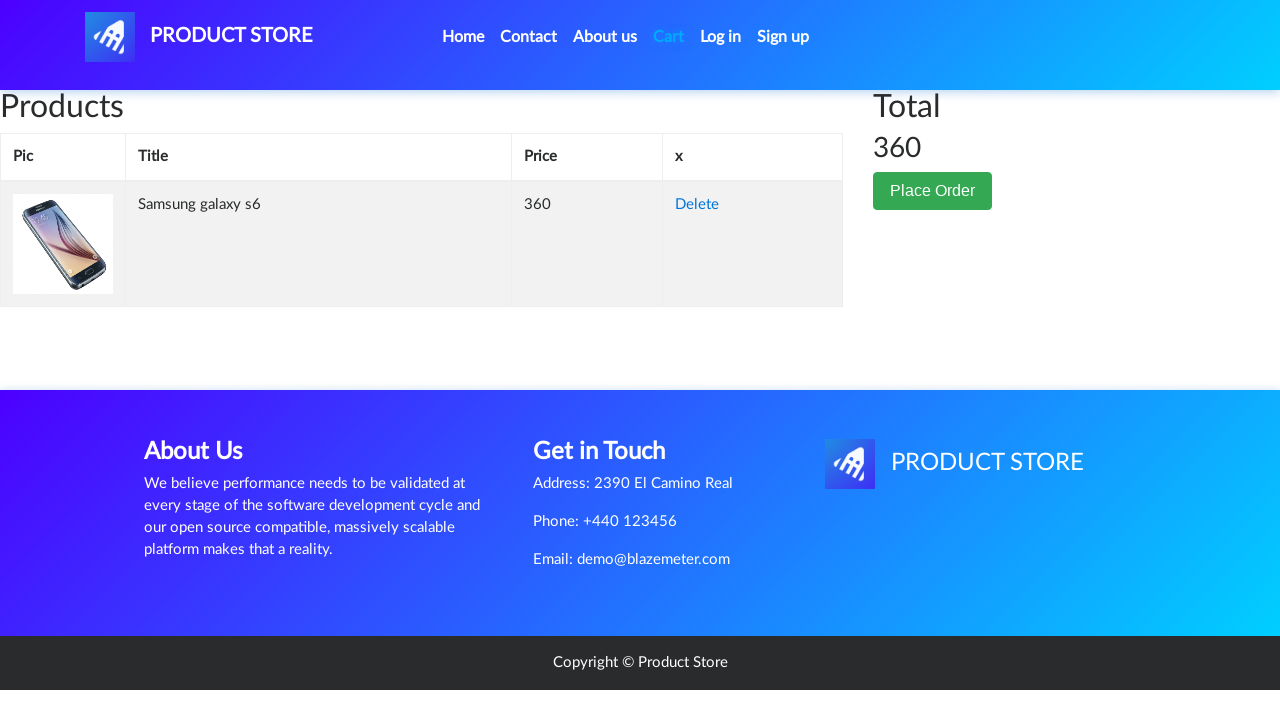

Located cart item element
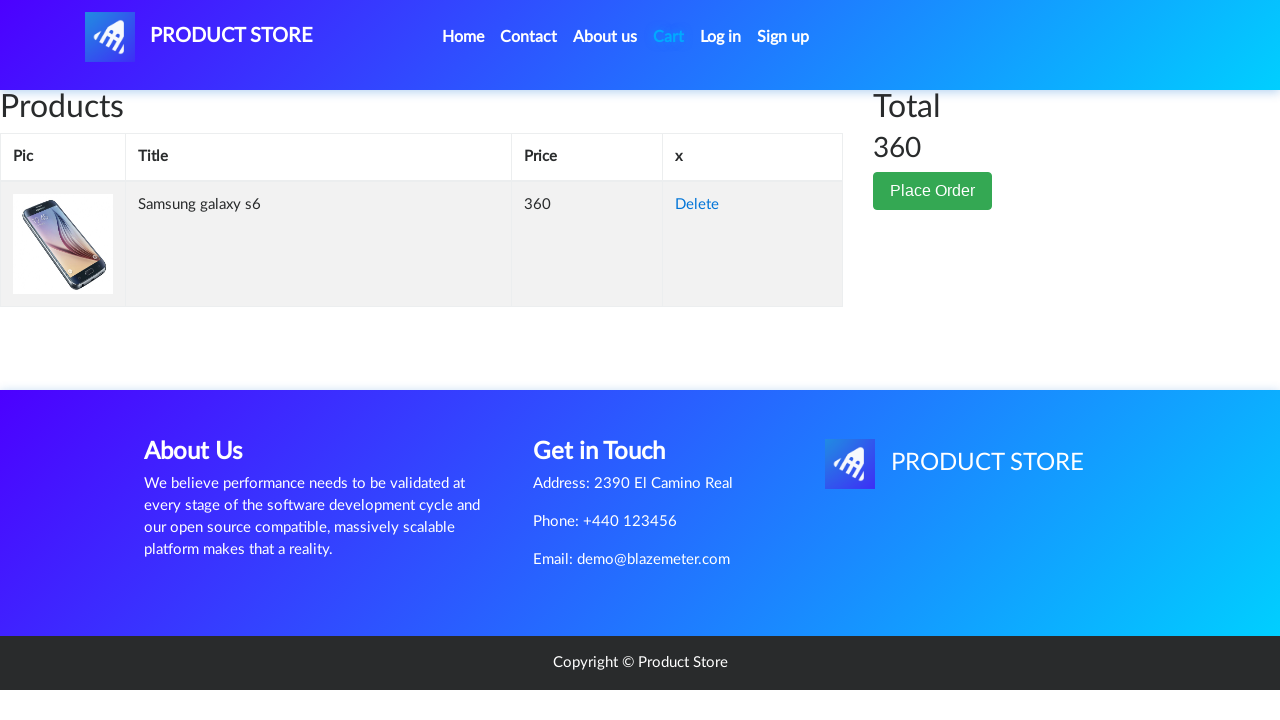

Verified cart item is visible - assertion passed
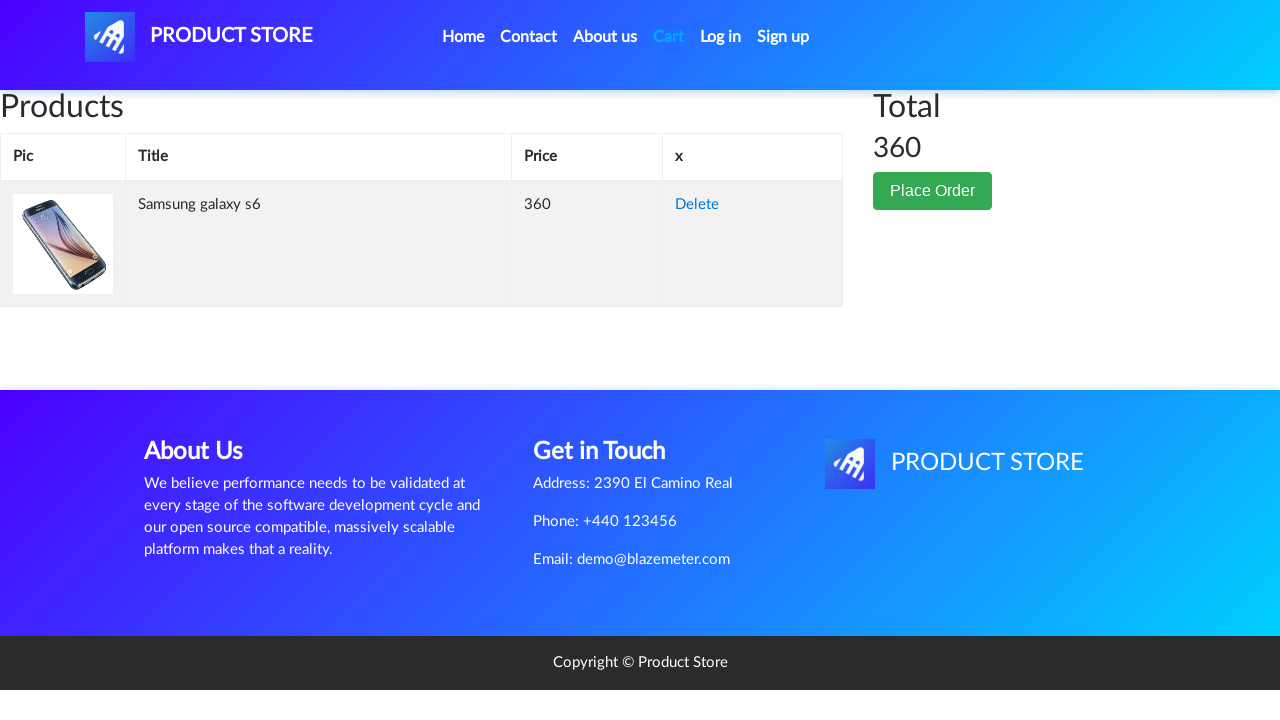

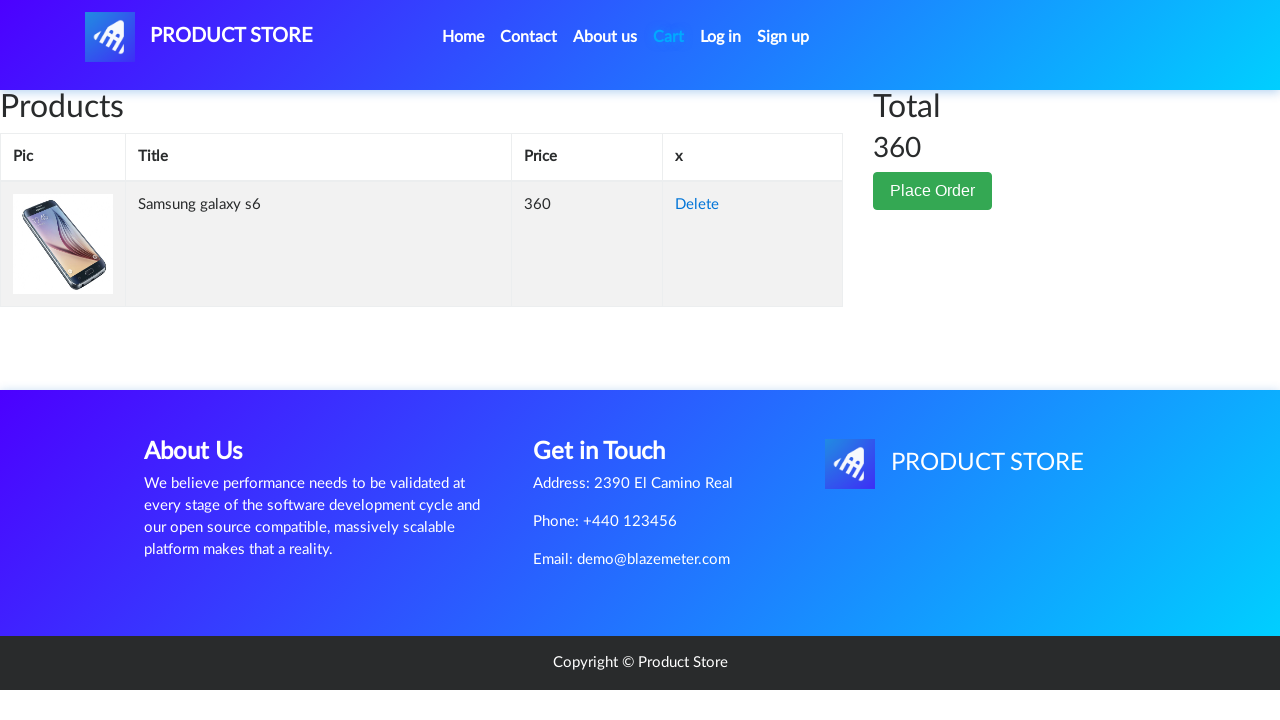